Tests dropdown functionality on a registration page by locating the year dropdown element and verifying its options are accessible

Starting URL: https://demo.automationtesting.in/Register.html

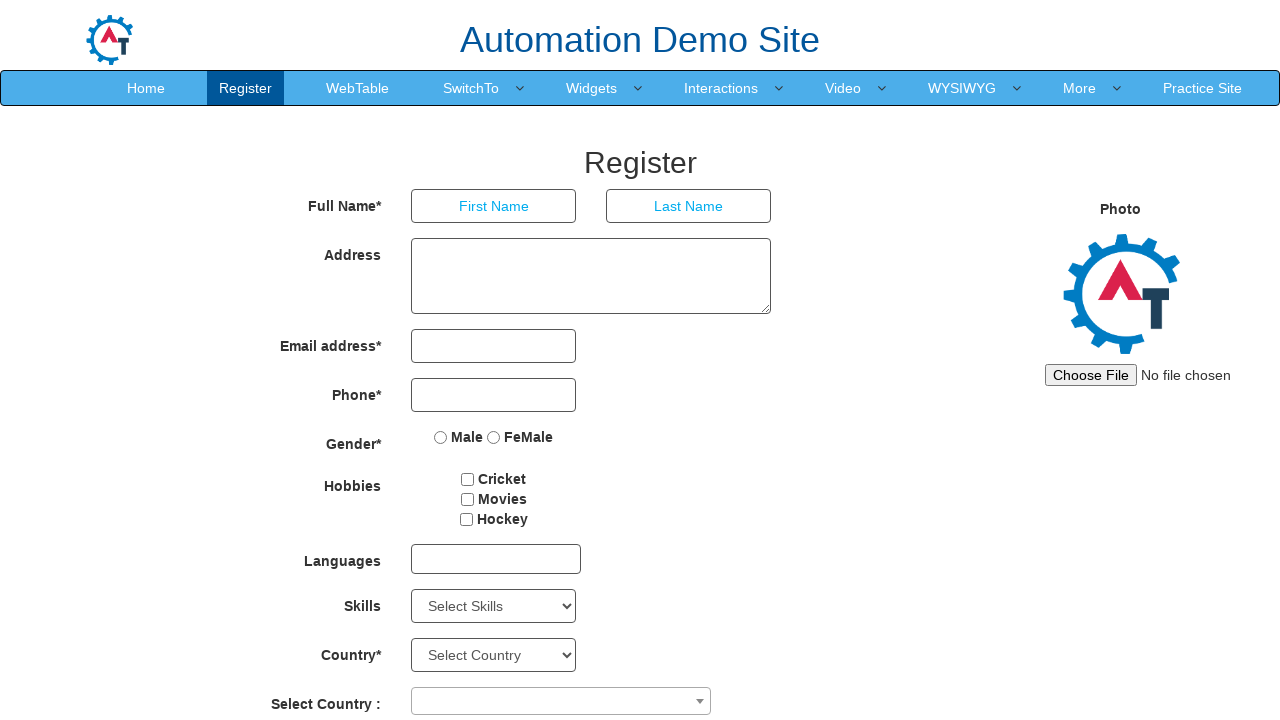

Year dropdown element is visible on registration page
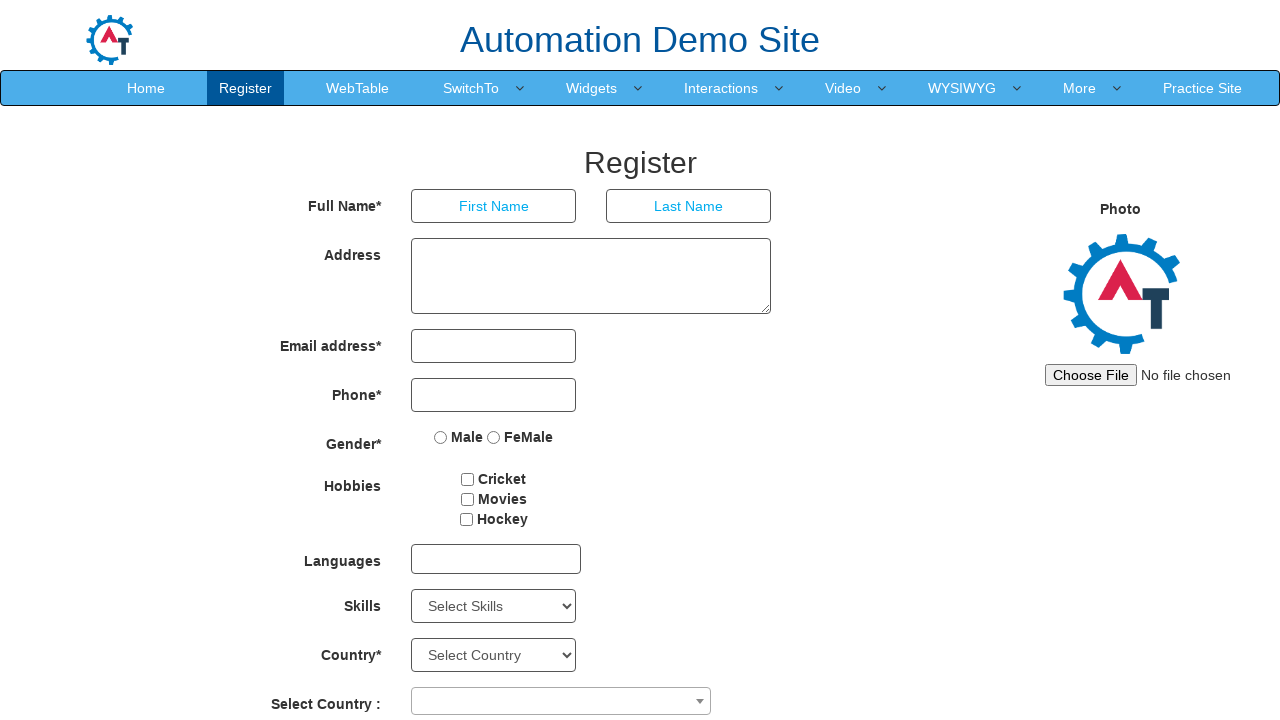

Clicked on year dropdown to open it at (469, 463) on select#yearbox
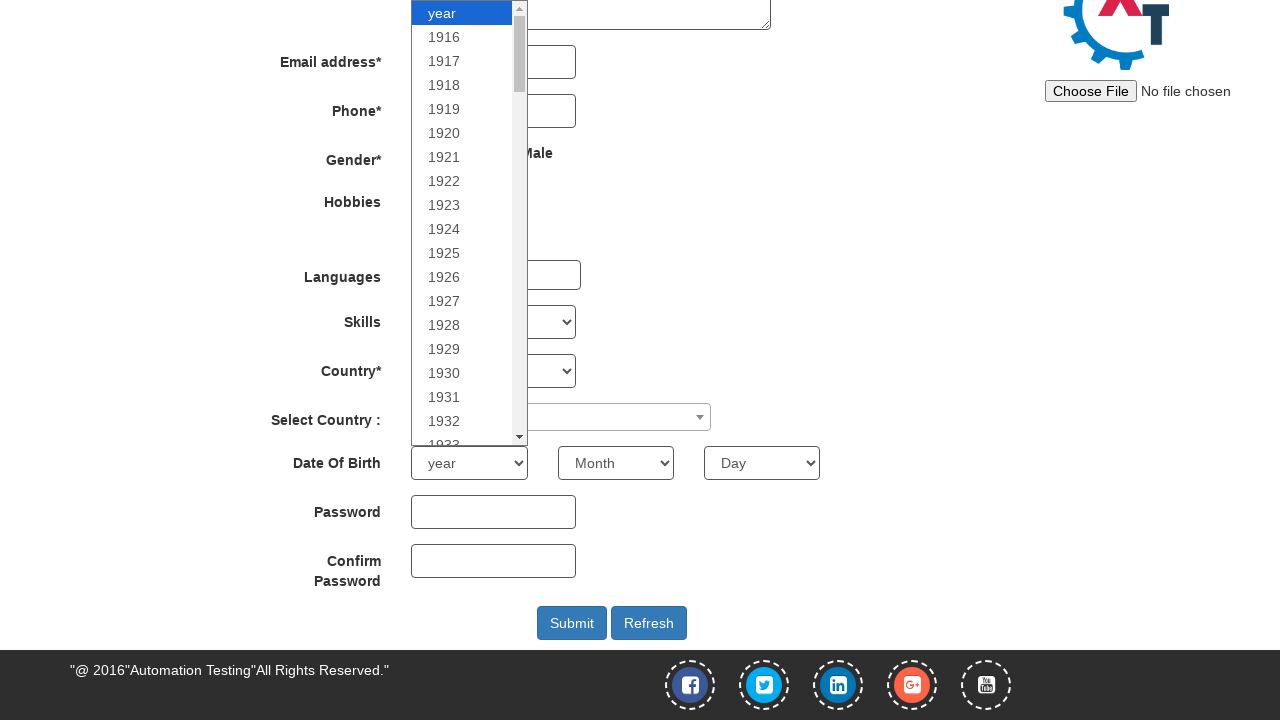

Selected year 1995 from dropdown options on select#yearbox
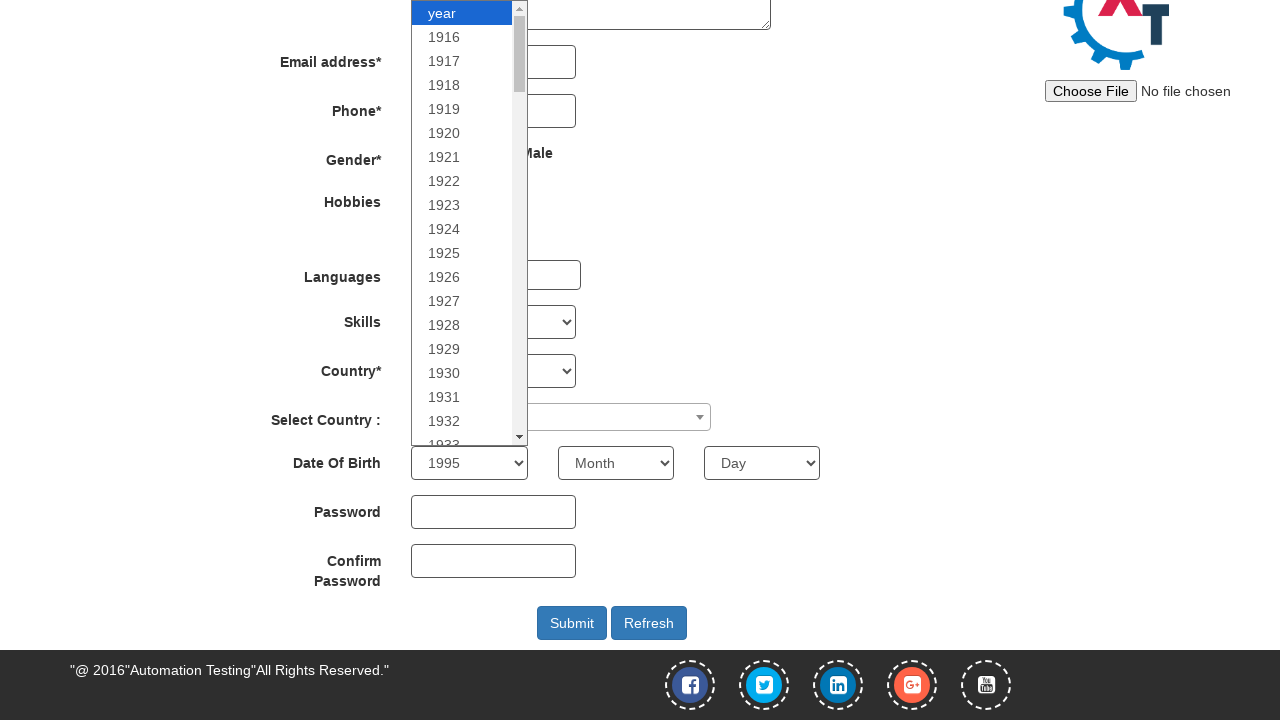

Verified that year 1995 is selected in dropdown
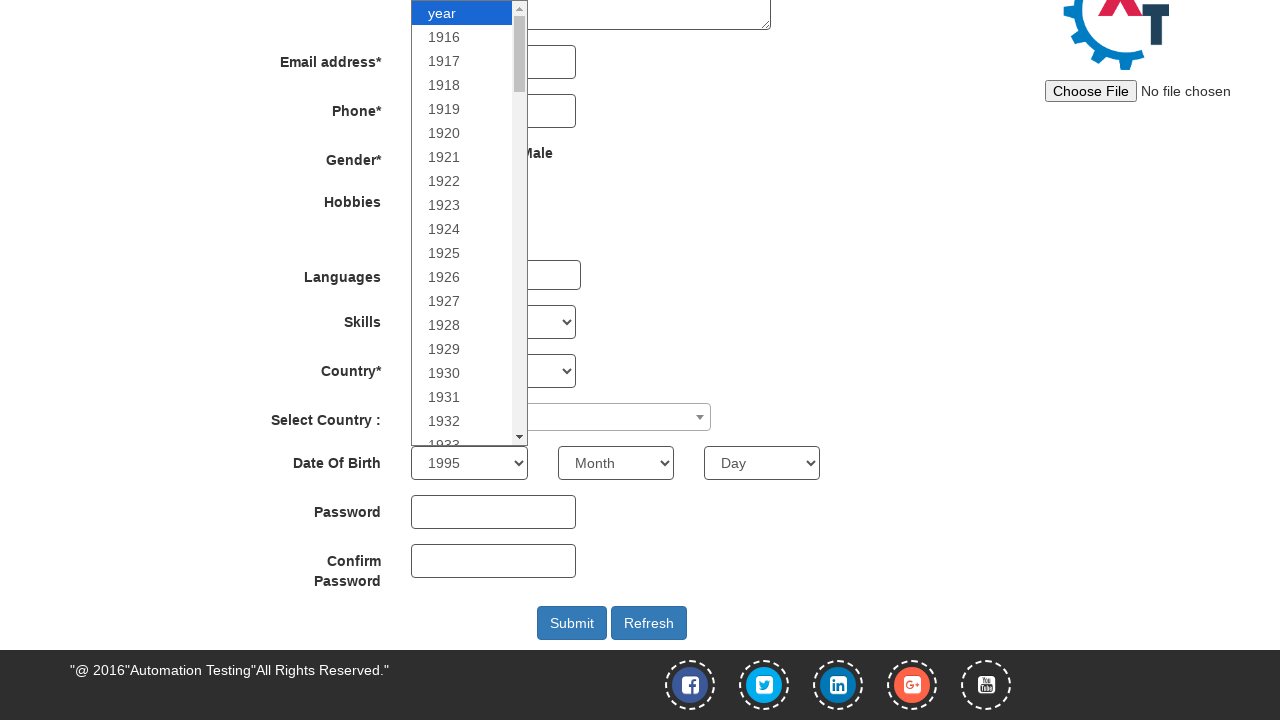

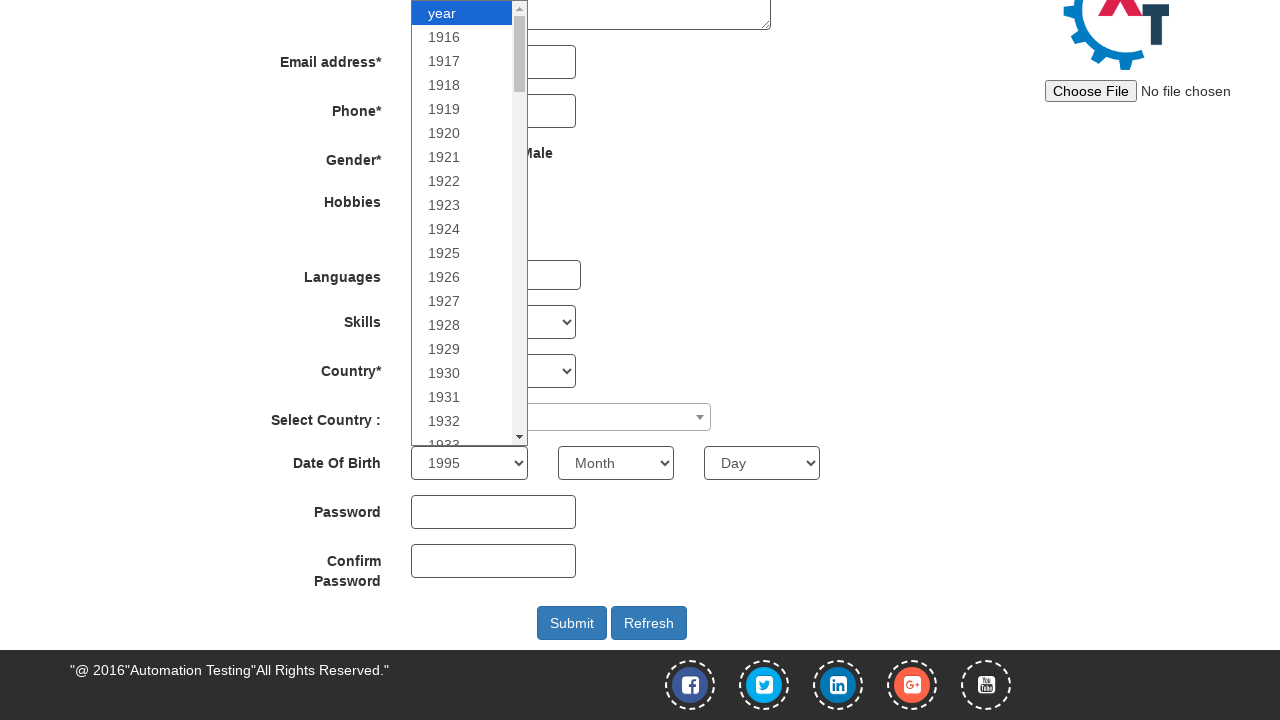